Navigates to a San Francisco travel article and verifies that activity listings with h3 class headings are displayed on the page.

Starting URL: https://www.sftravel.com/article/28-things-not-to-miss-san-francisco

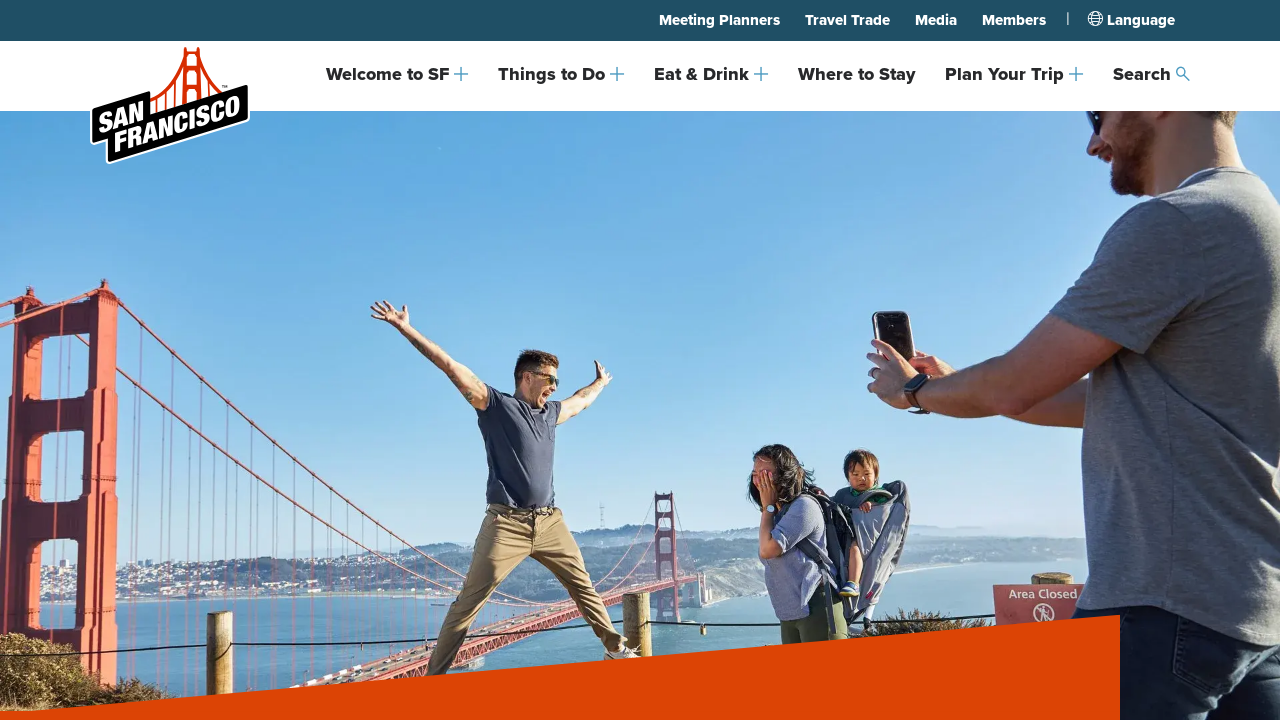

Navigated to San Francisco travel article
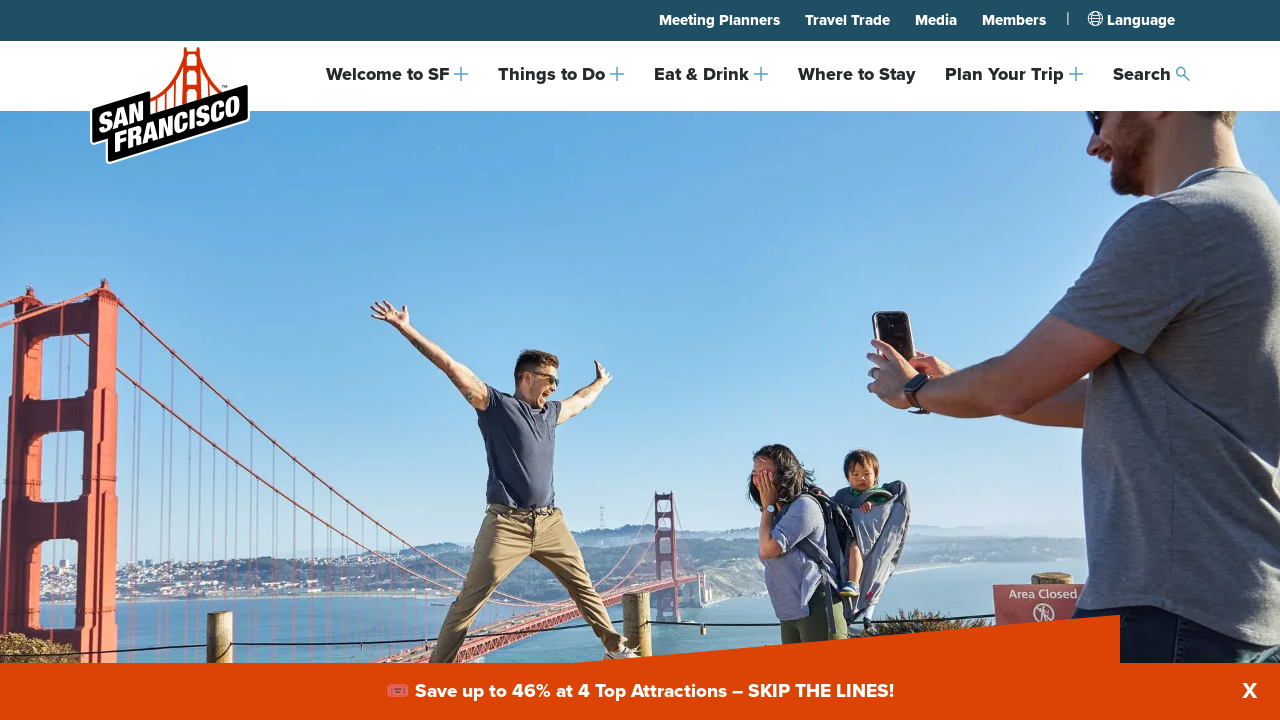

Waited for h3 class elements to load
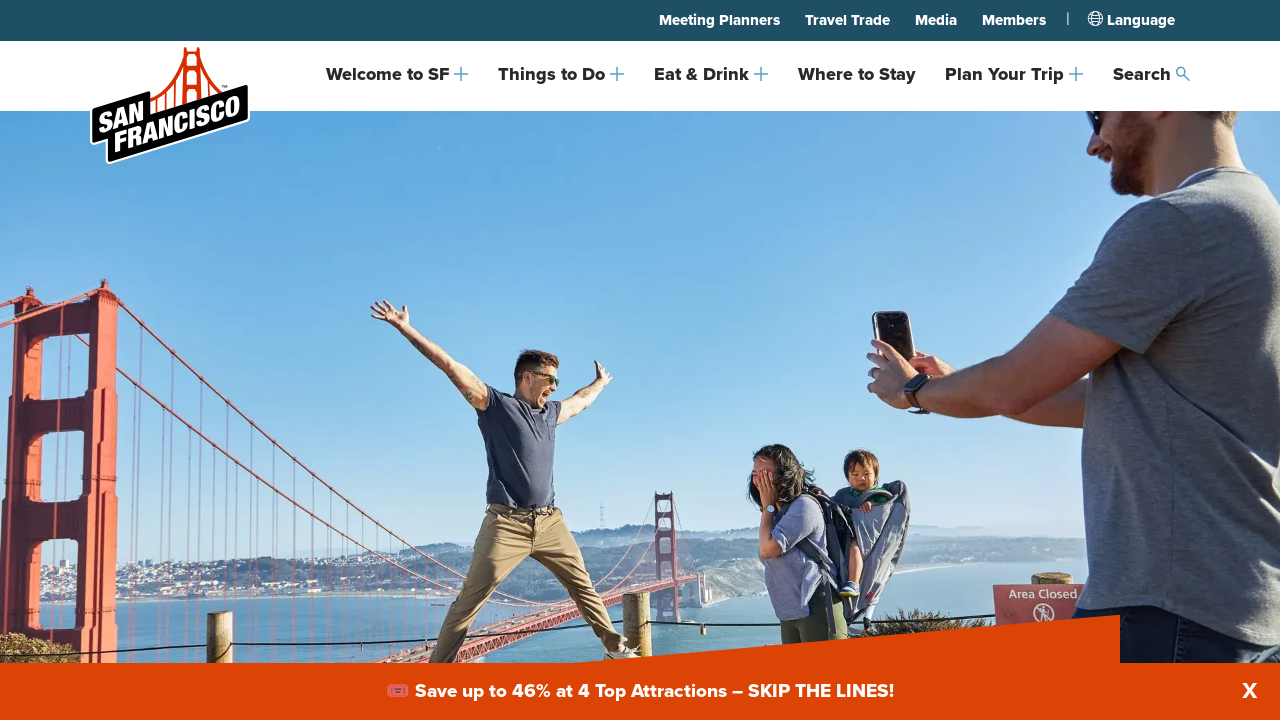

Located all h3 class activity elements
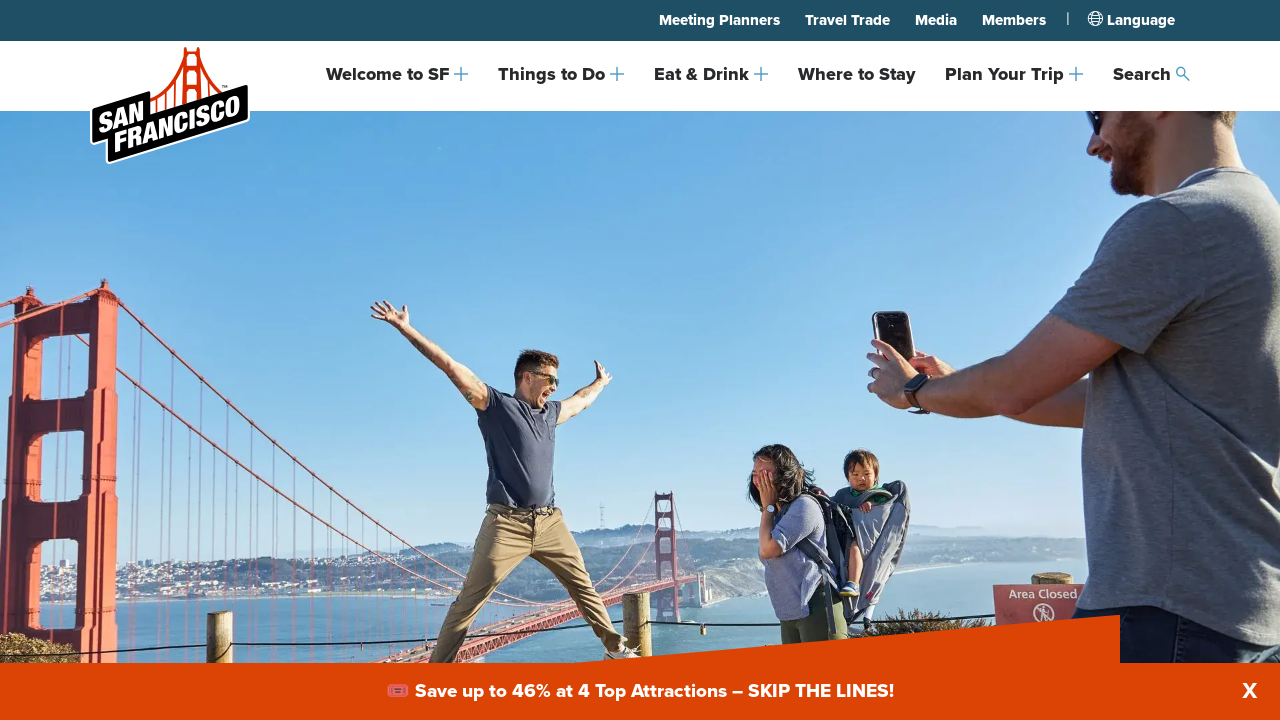

Verified that activity listings with h3 class headings are displayed on the page
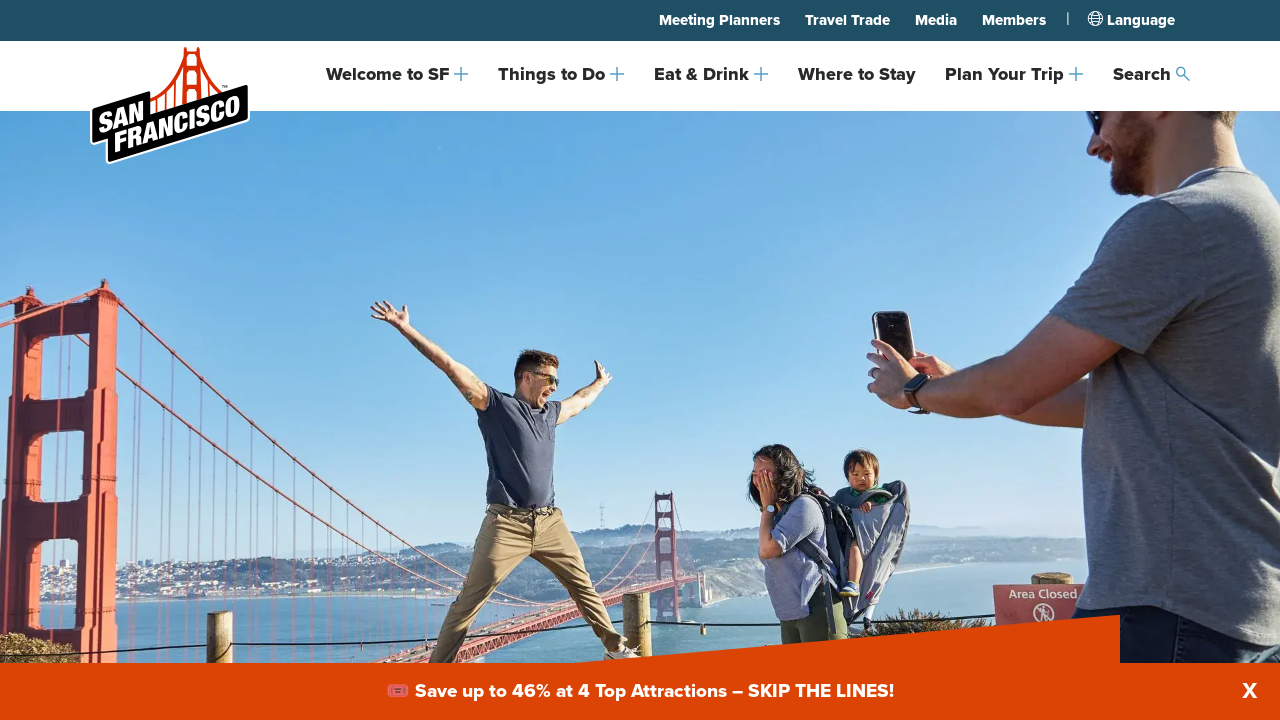

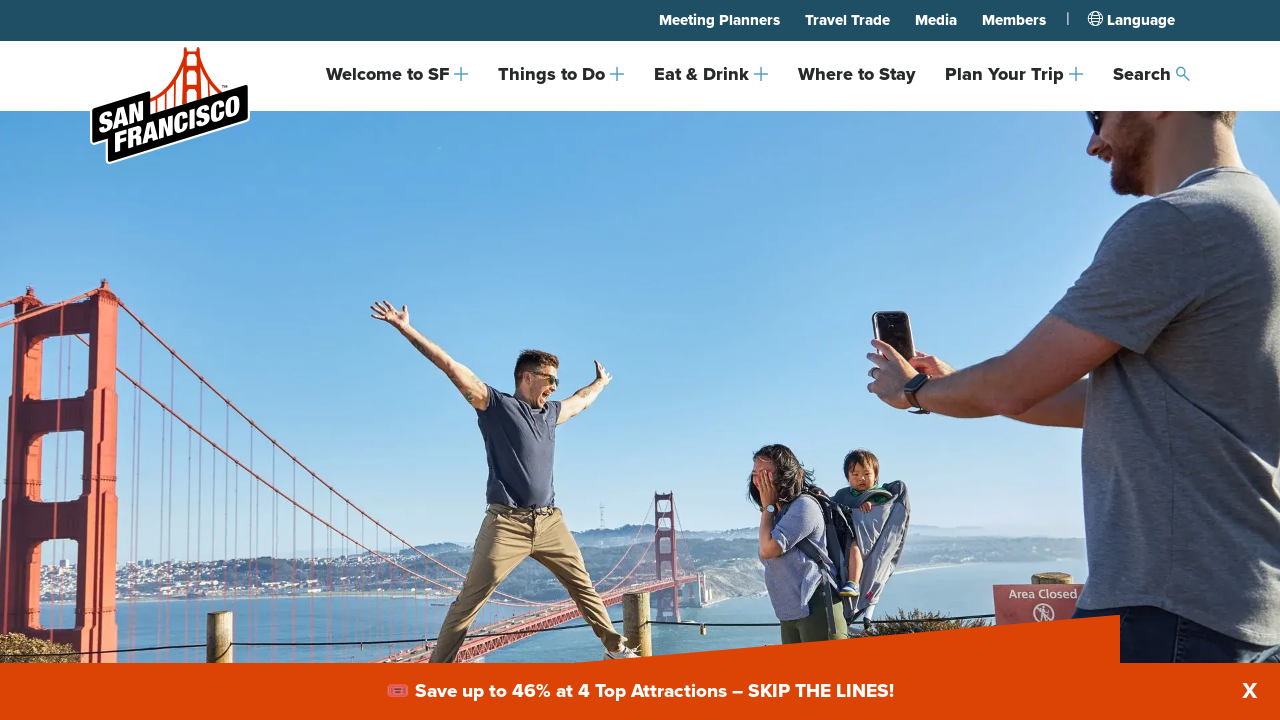